Tests iframe handling by clicking a link inside the page content, then switching back to default content and attempting to interact with an element outside the iframe context. This demonstrates frame switching capabilities.

Starting URL: https://selectorshub.com/xpath-practice-page

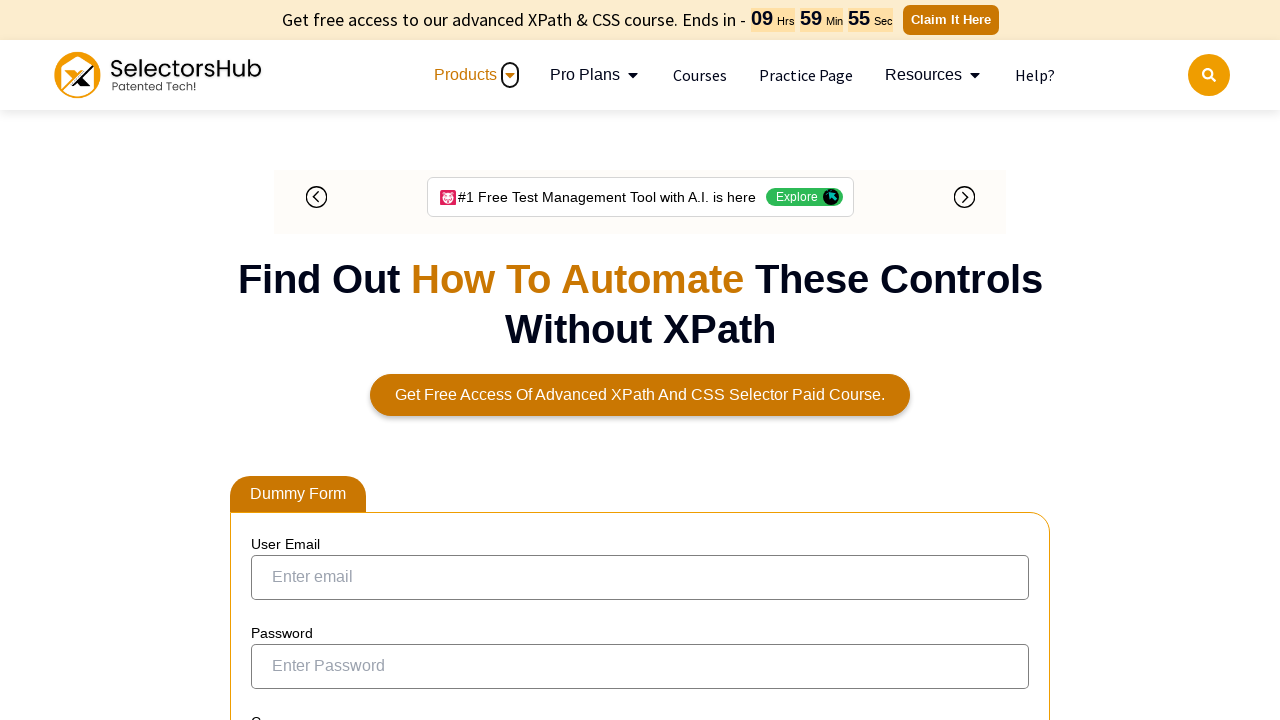

Waited for page to load with domcontentloaded state
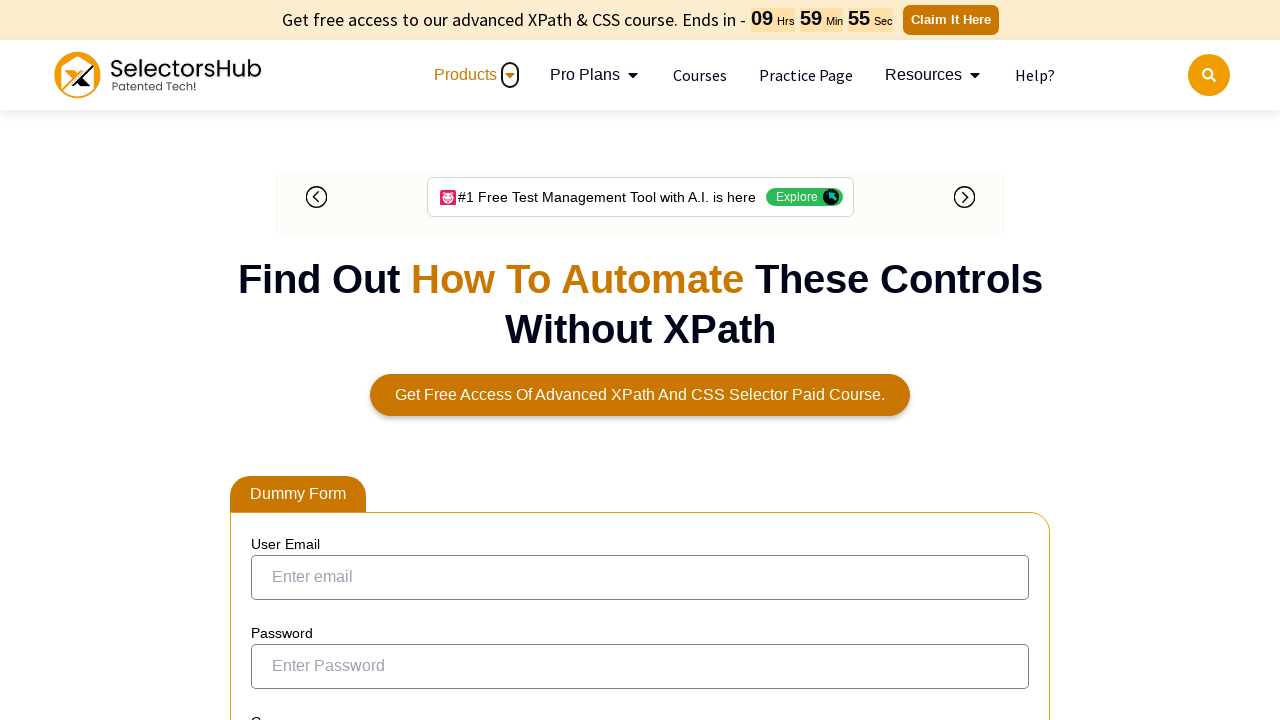

Clicked link to practice shadow dom inside iframe scenario at (466, 361) on xpath=//a[text()='Click to practice shadow dom inside iframe scenario']
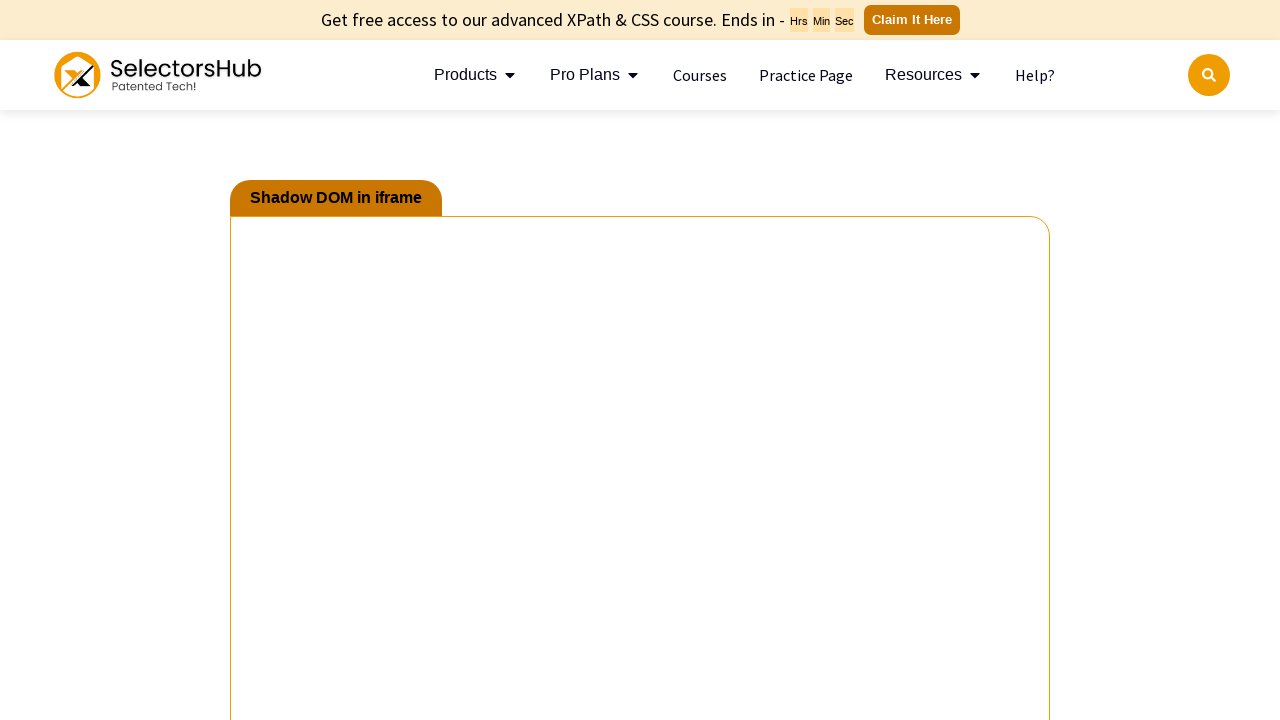

Waited 1000ms for navigation or content change
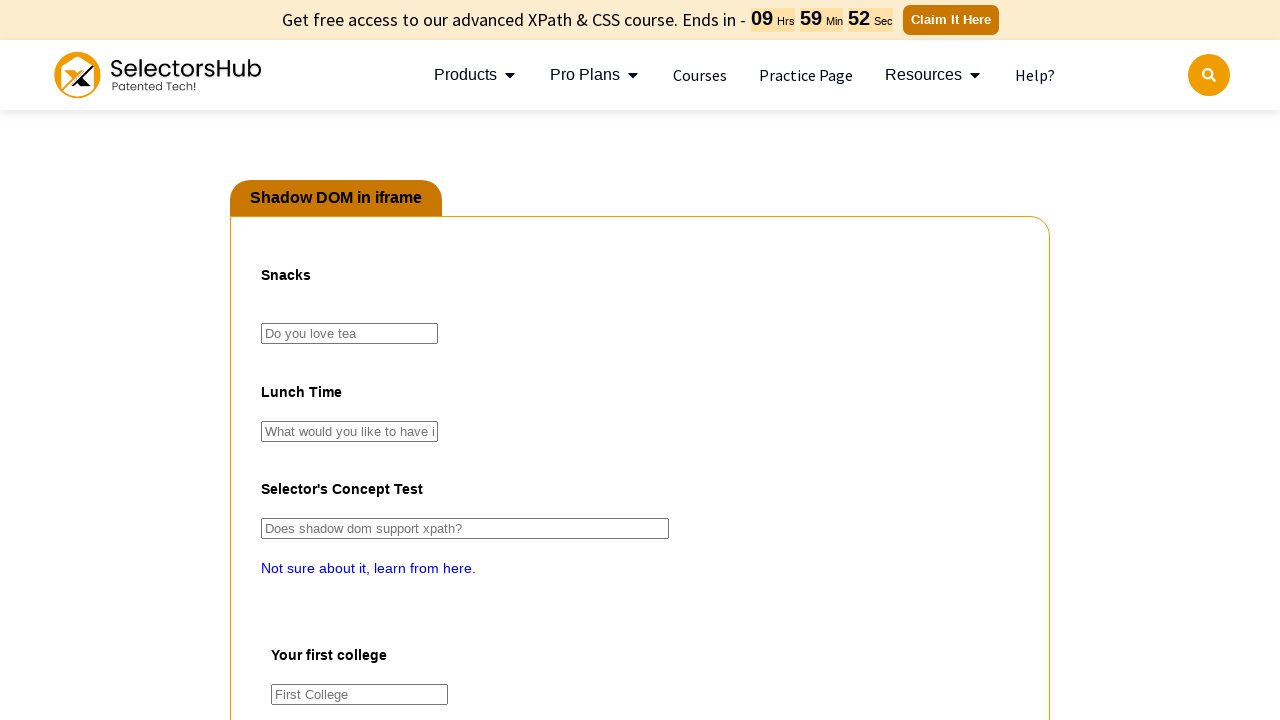

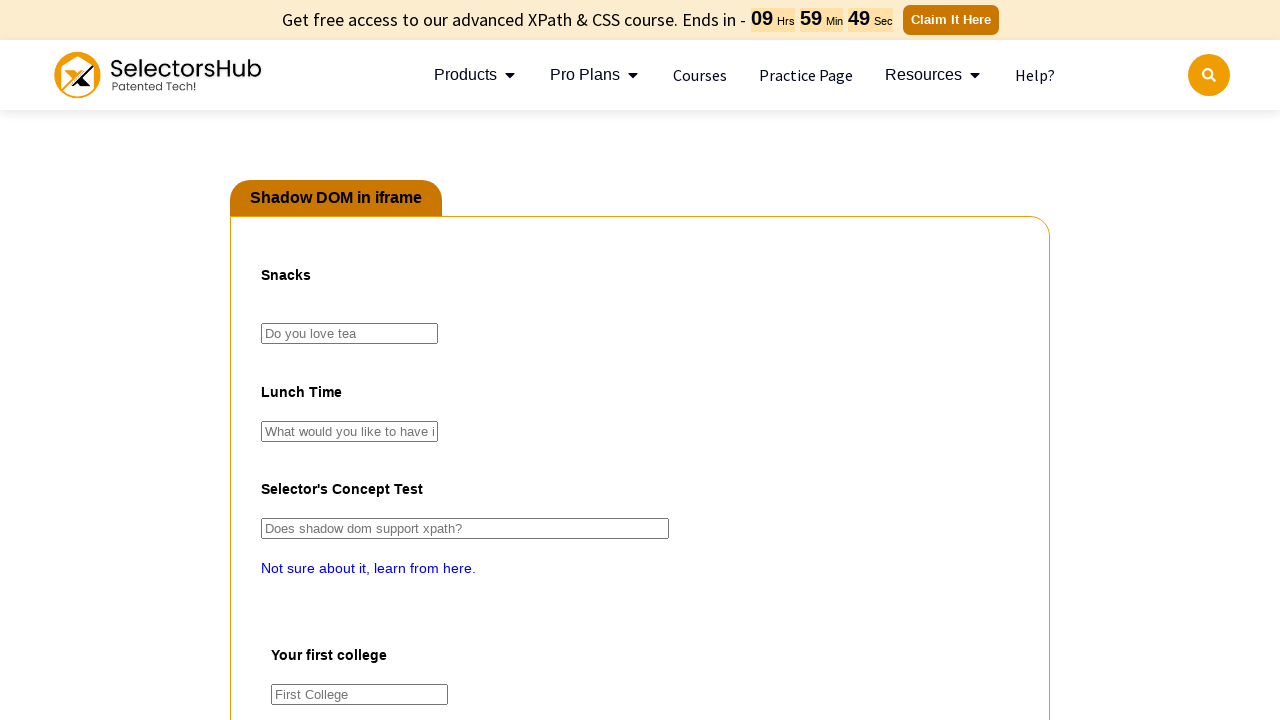